Tests a page that renders a list of fruits by mocking the API response and verifying the page content displays correctly

Starting URL: https://demo.playwright.dev/api-mocking

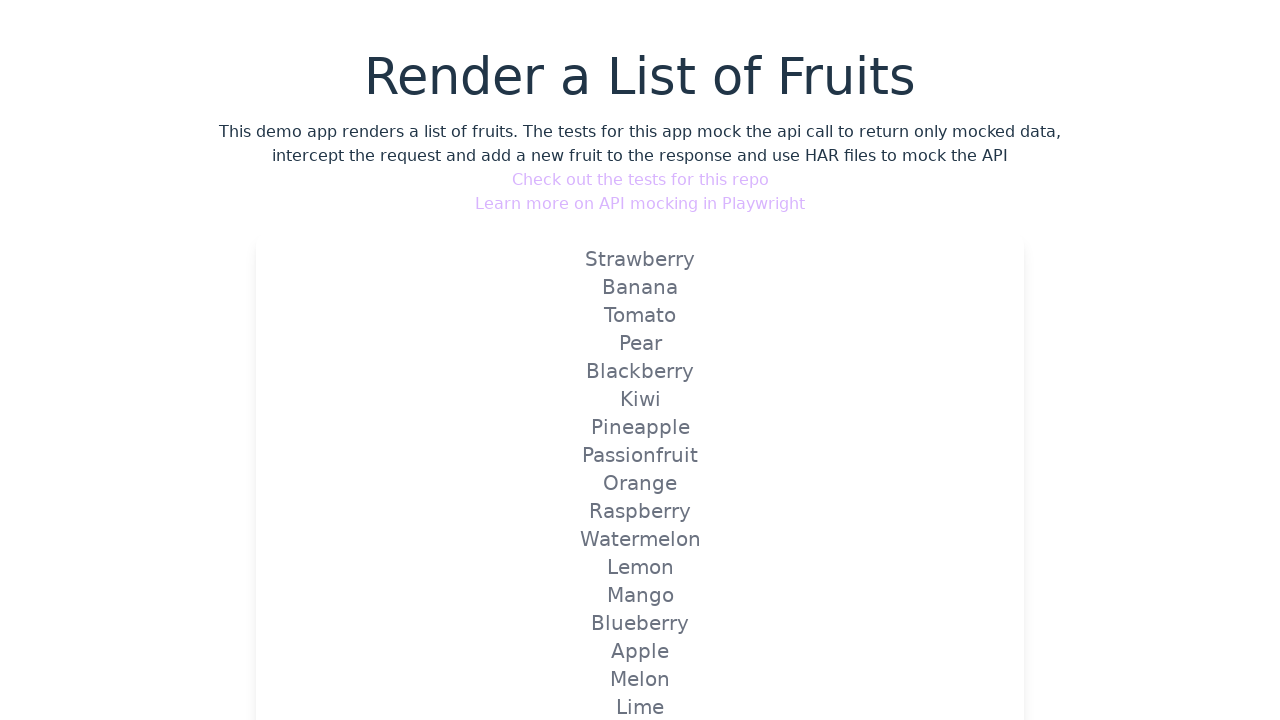

Mocked fruits API endpoint to return custom fruit list
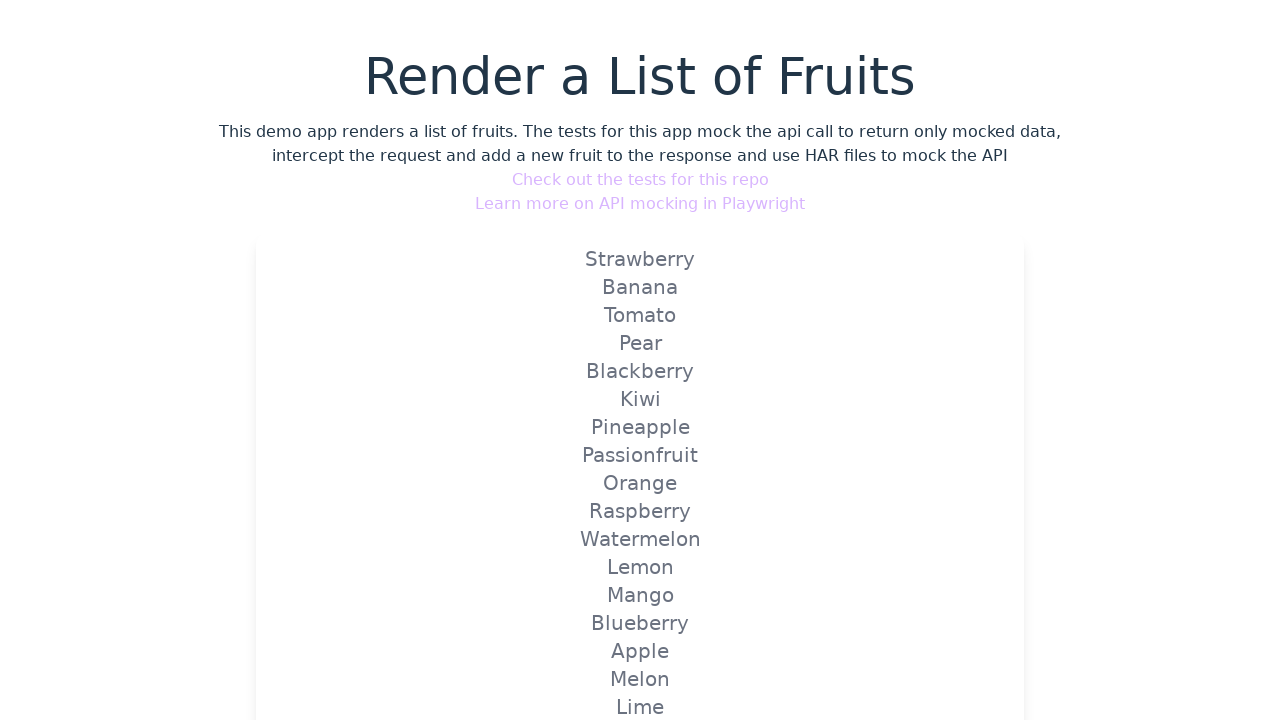

Reloaded page to trigger mocked API response
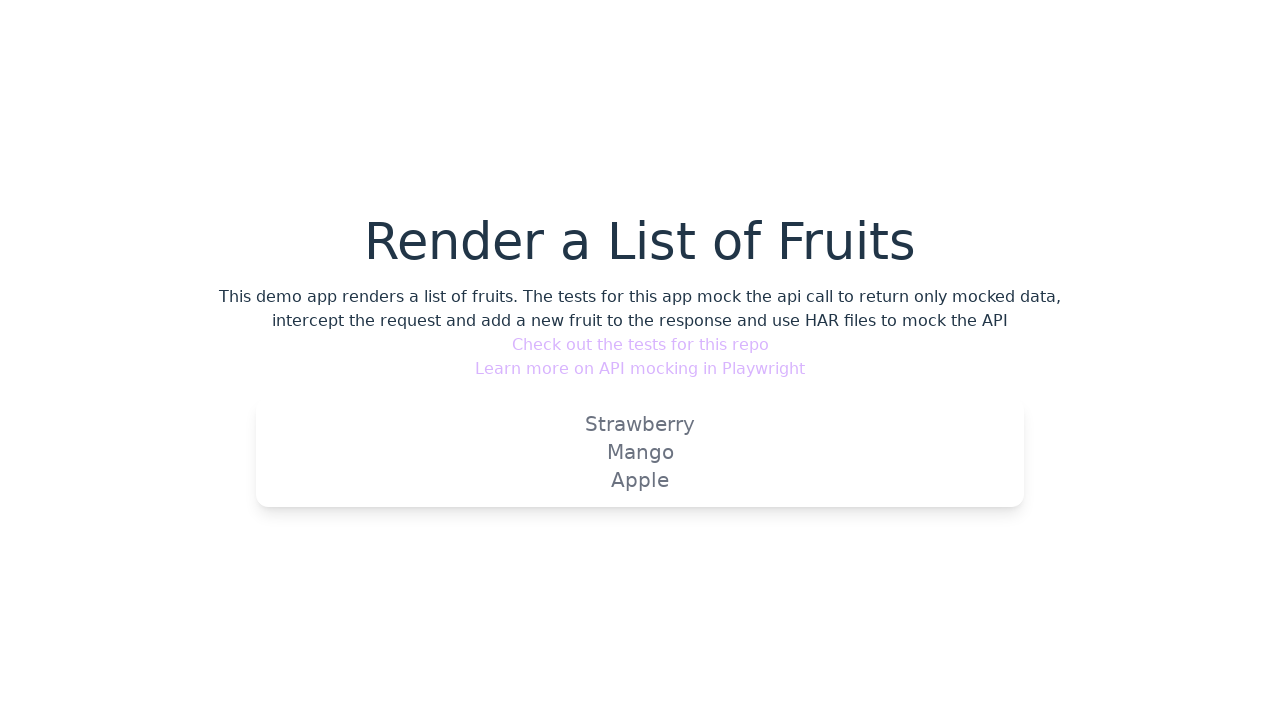

Page heading 'h1.py-4' loaded and visible
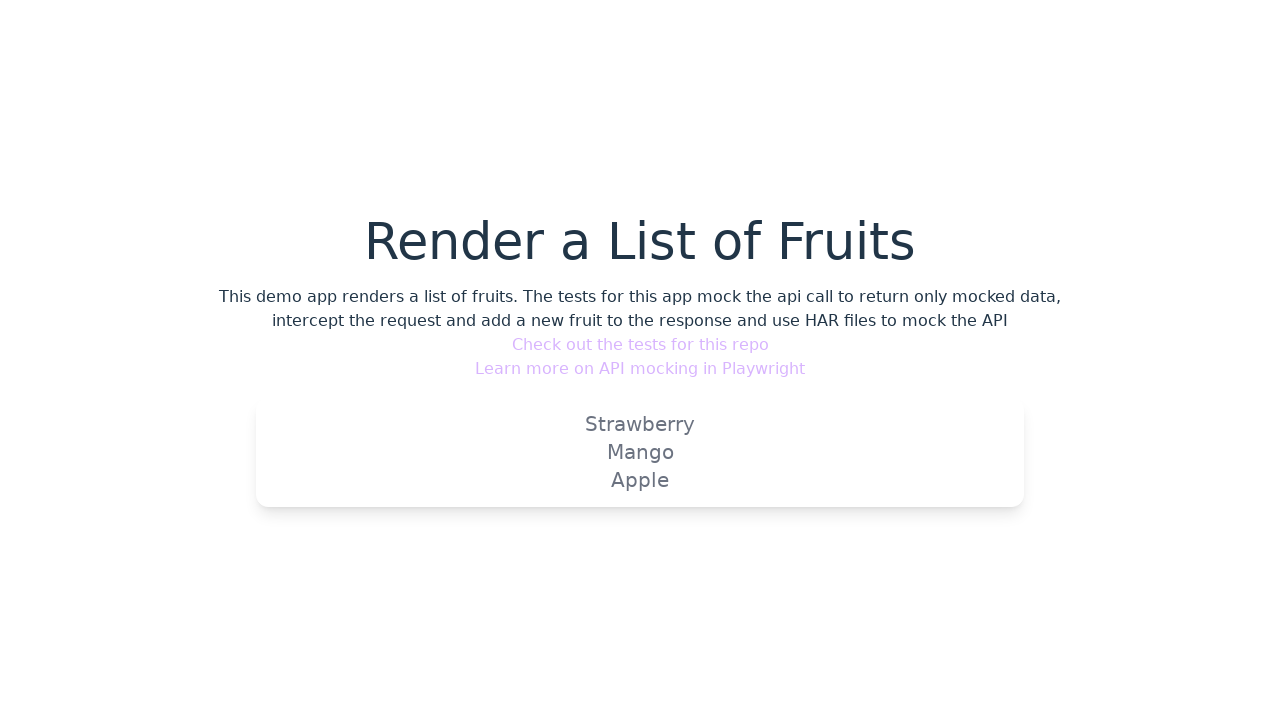

Verified page heading contains 'Render a List of Fruits'
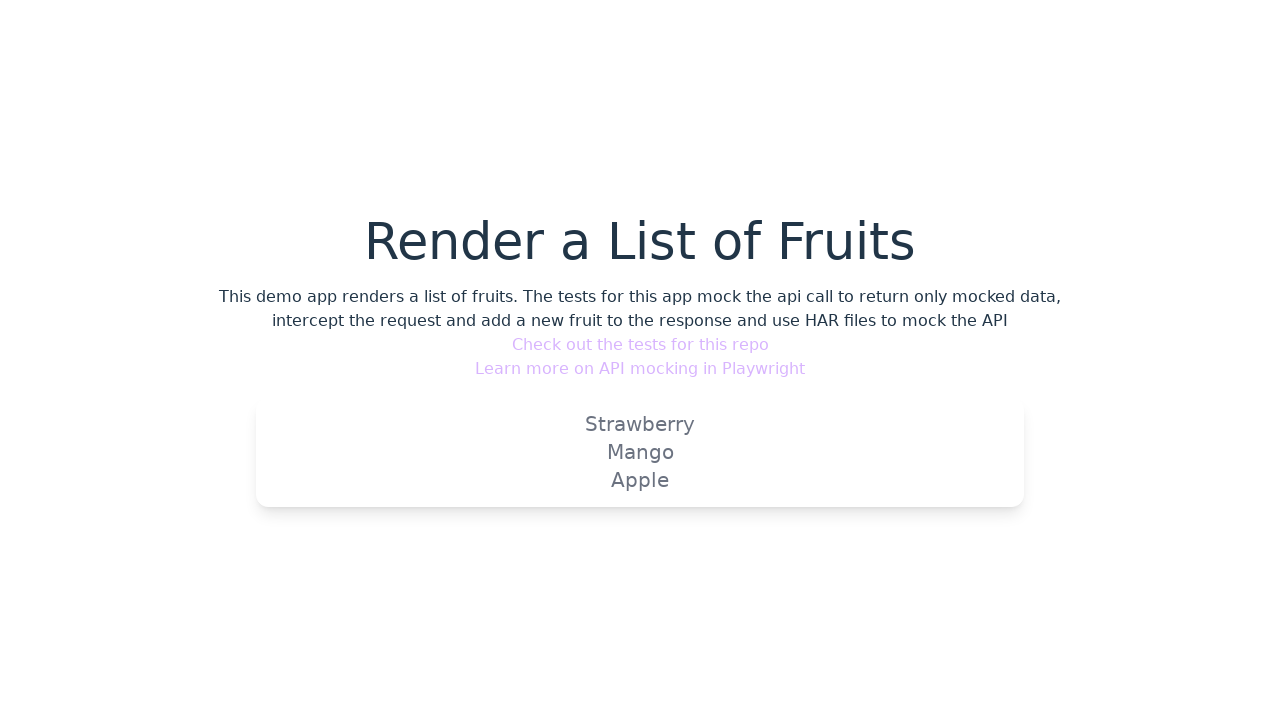

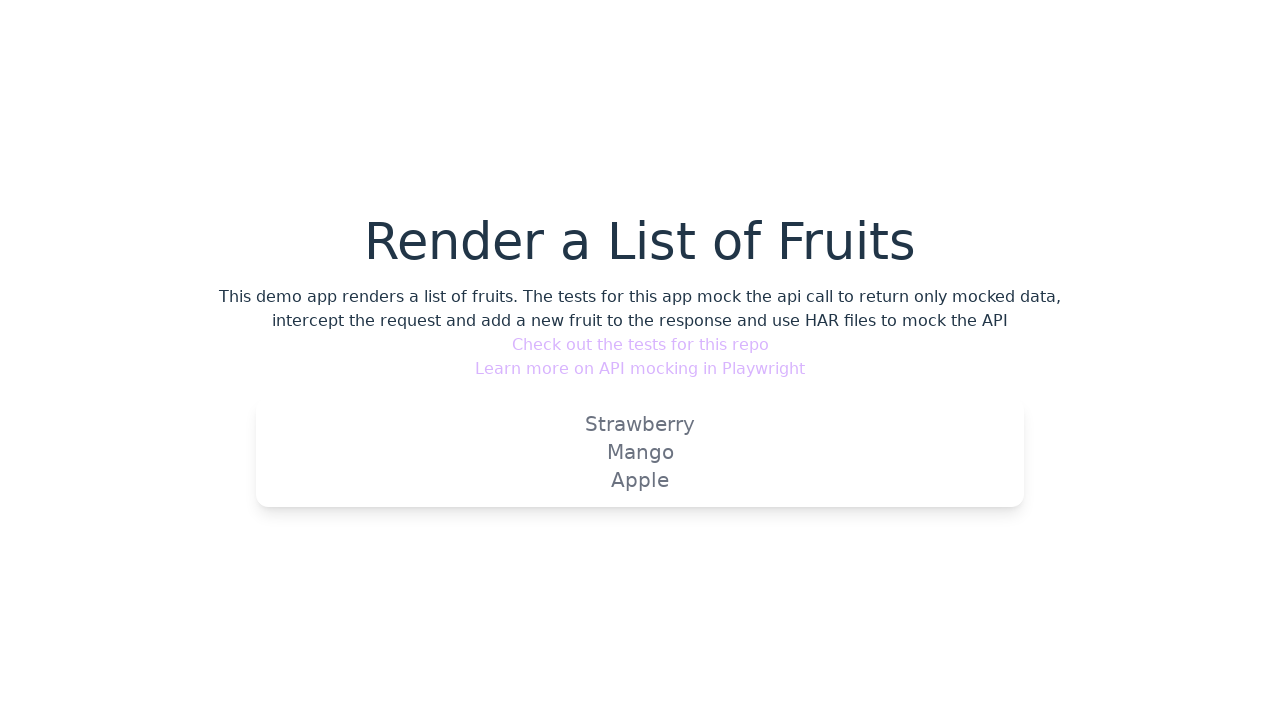